Tests navigation to a JavaScript racing game website and clicks the PLAY link to start the game.

Starting URL: http://js-racing.knockknock.jp/

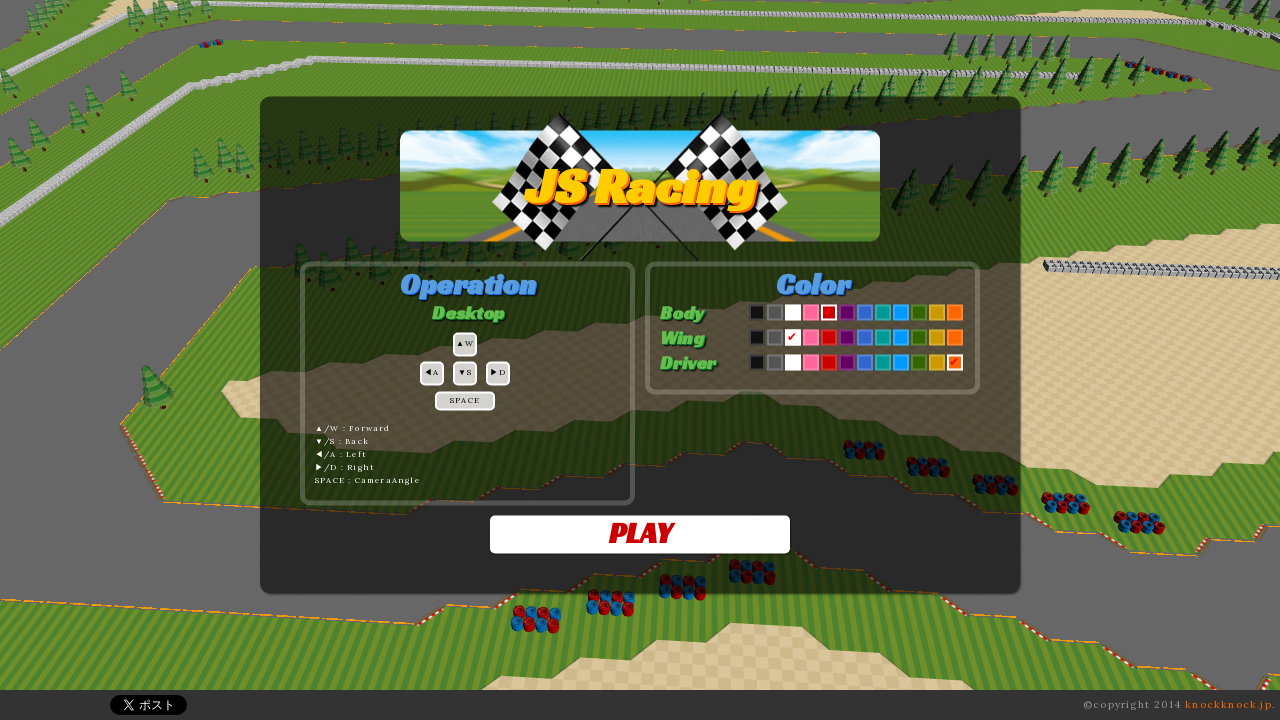

Navigated to JavaScript racing game website
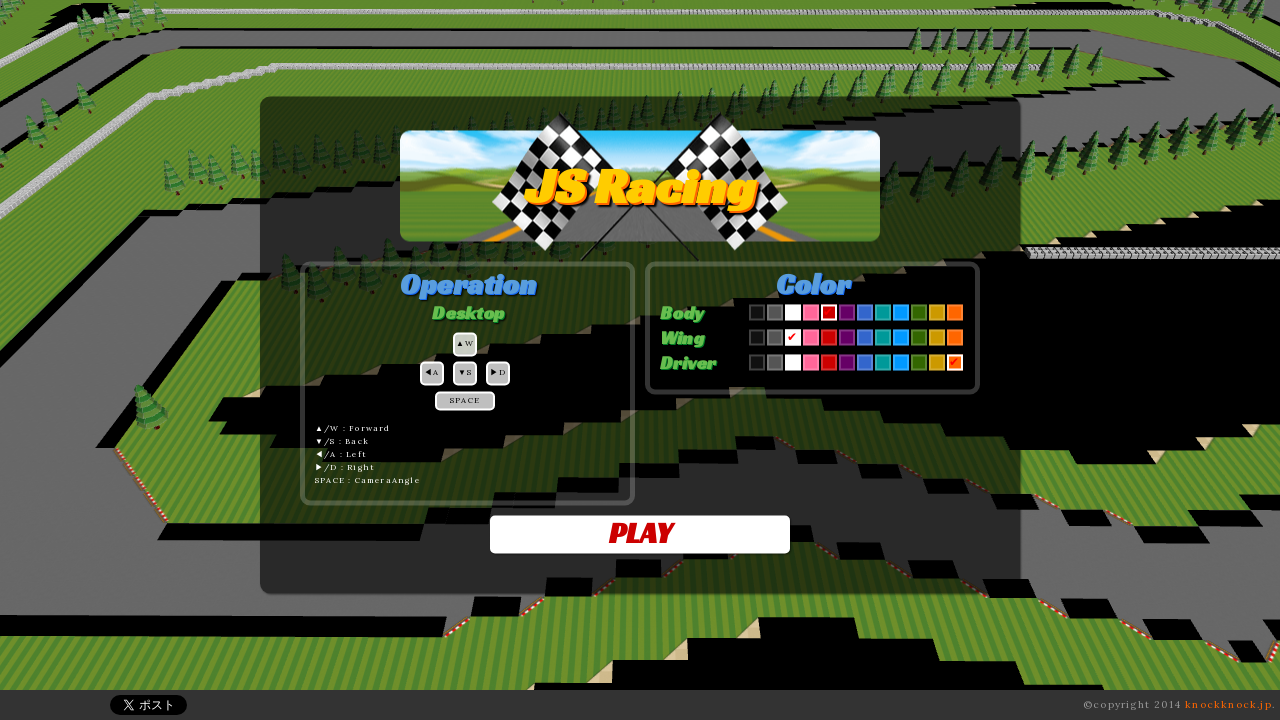

Clicked PLAY link to start the game at (640, 535) on internal:role=link[name="PLAY"i]
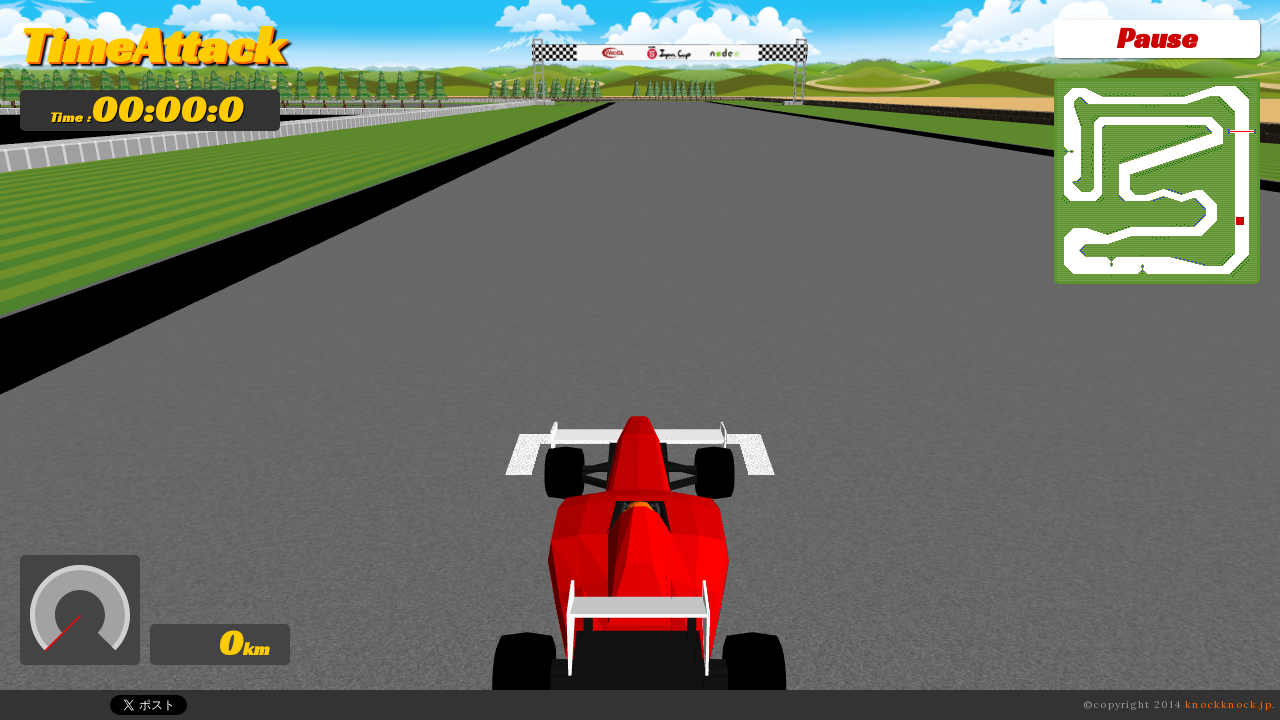

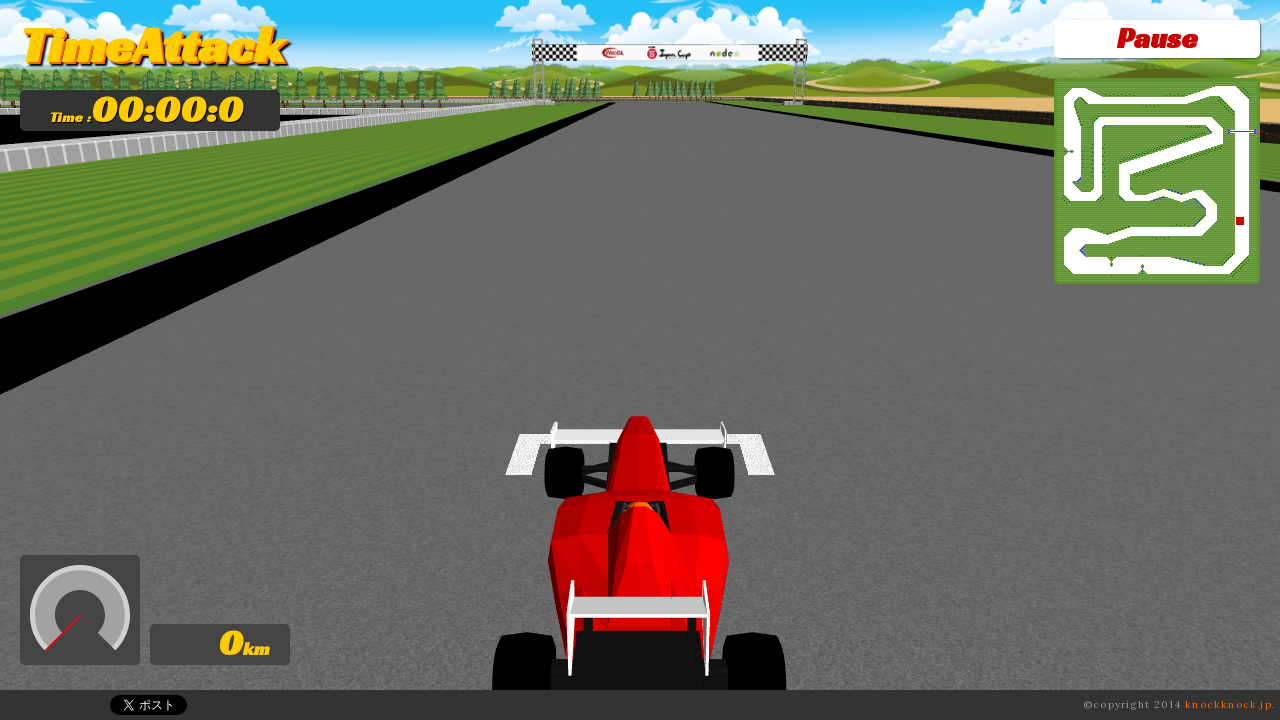